Tests tablet responsiveness by setting viewport to 768x1024 and verifying page elements load.

Starting URL: https://foco.mx

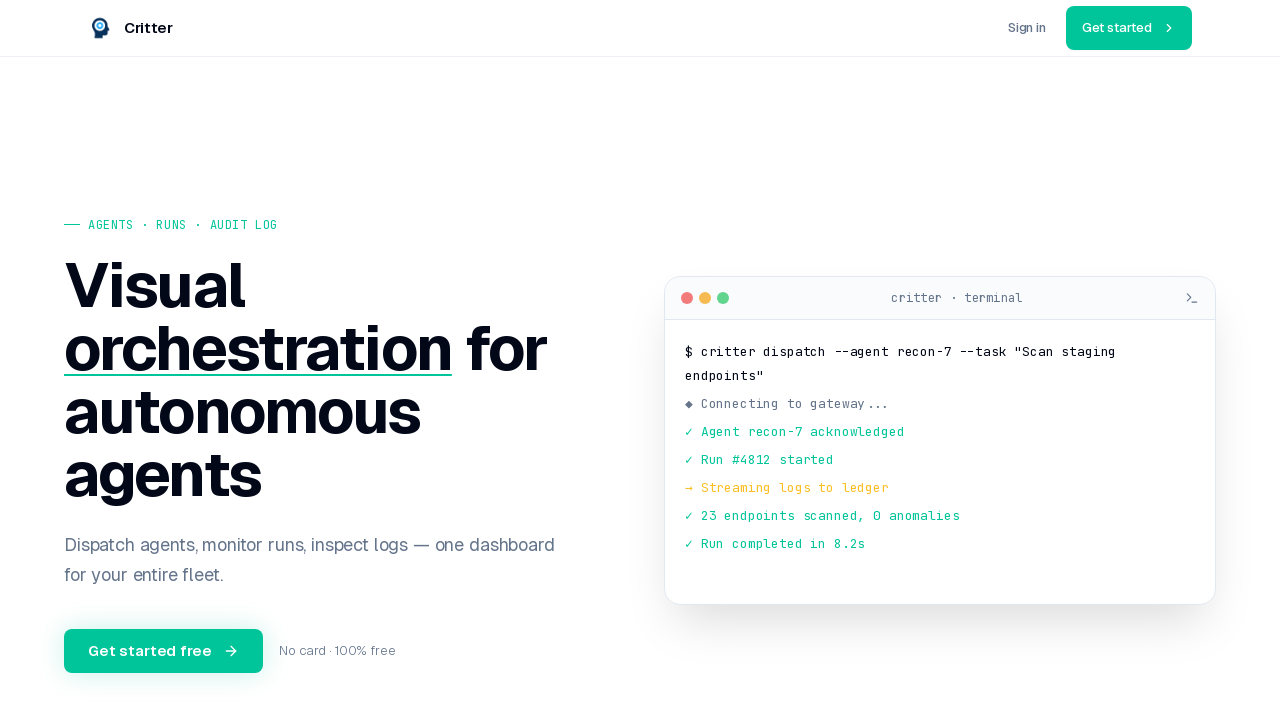

Set viewport to tablet size (768x1024)
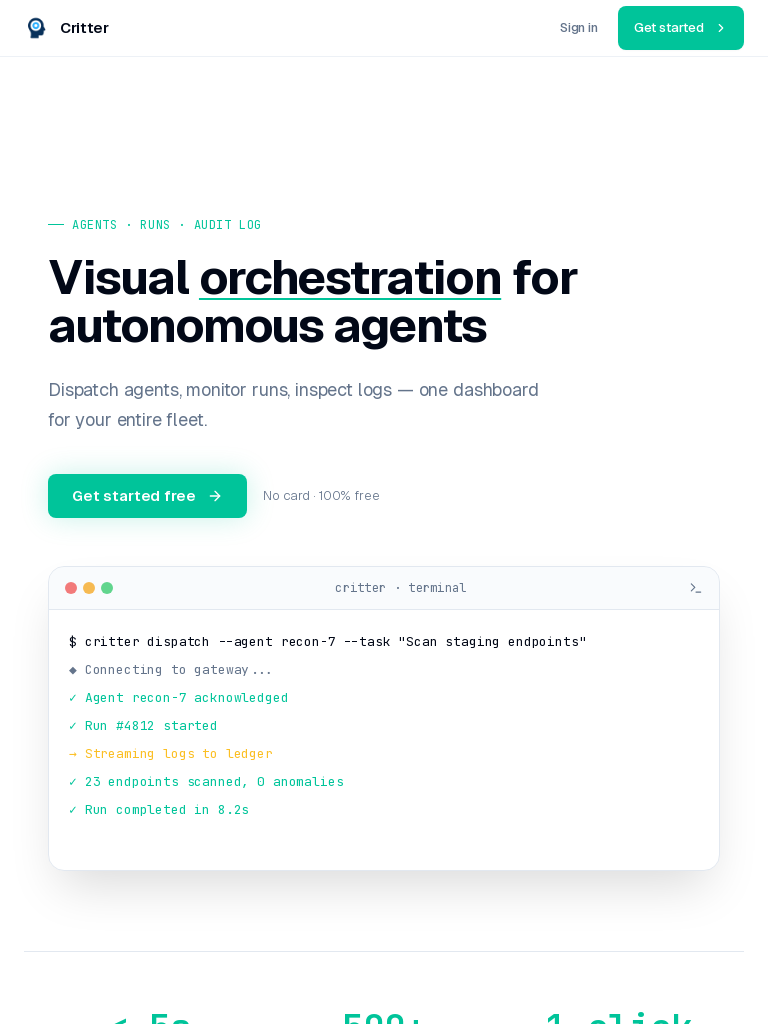

Reloaded page with new tablet viewport
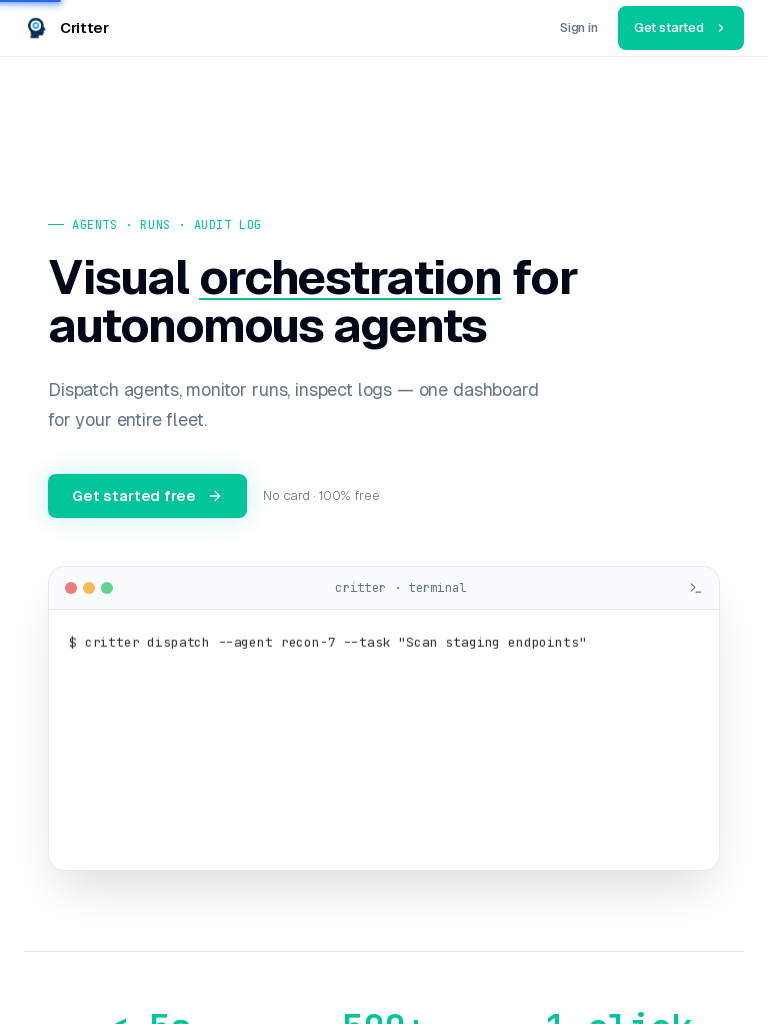

Verified h1 heading is visible on tablet layout
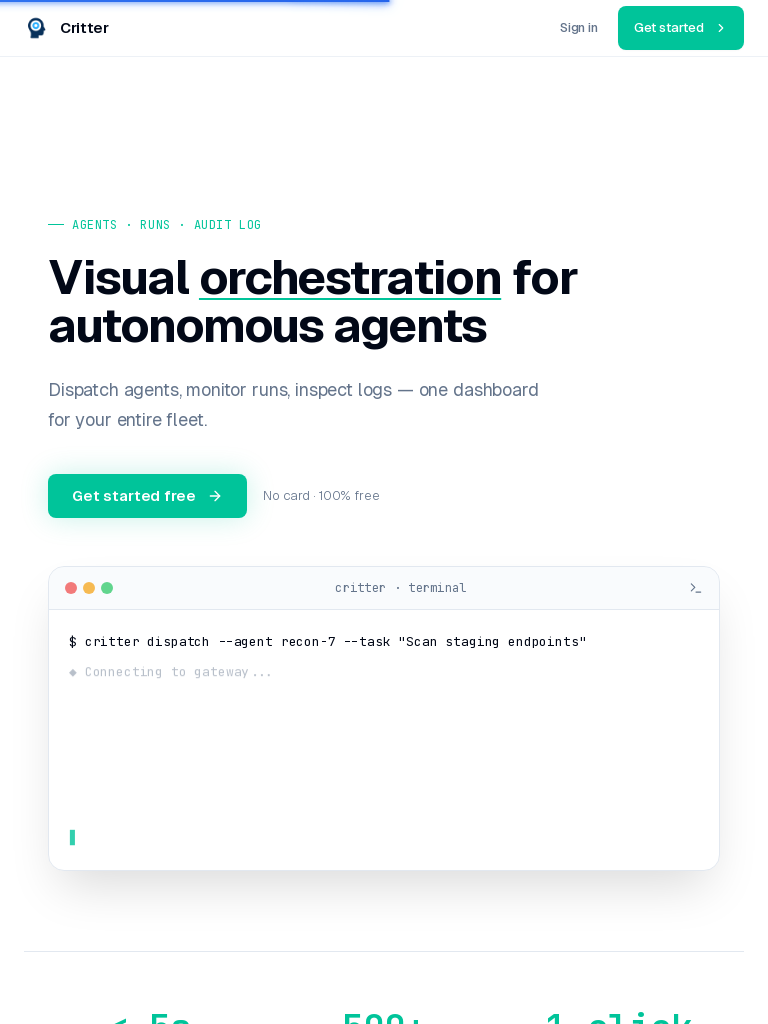

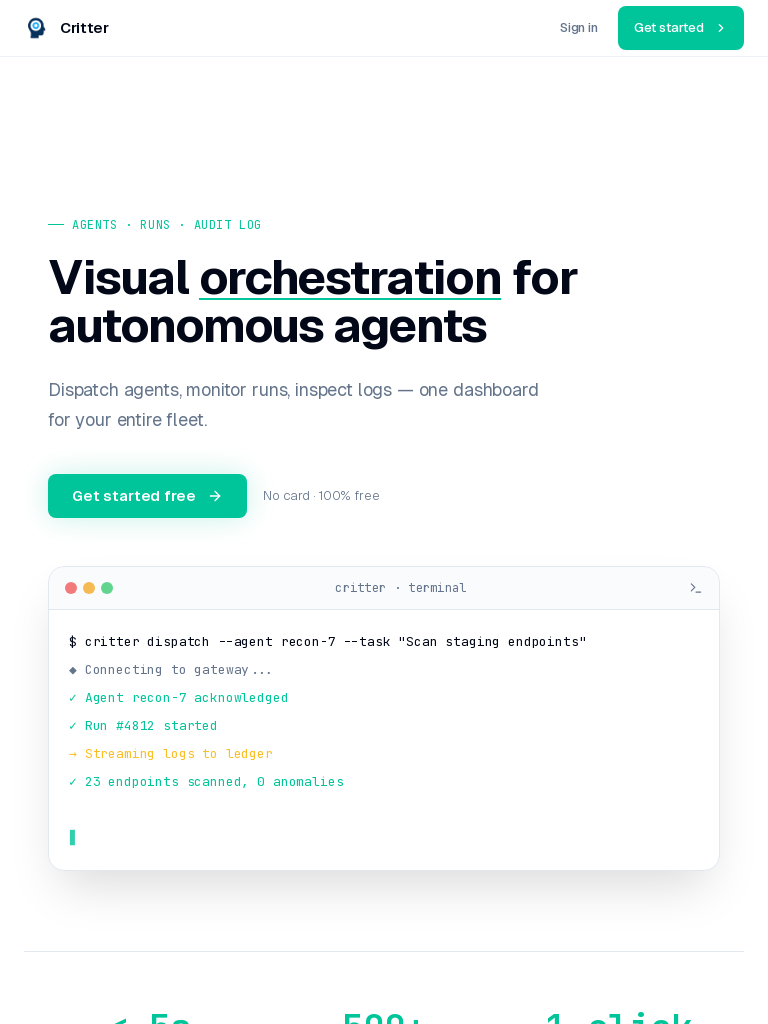